Tests a slow calculator application by setting a delay, performing a simple addition (7 + 8), and verifying the result

Starting URL: https://bonigarcia.dev/selenium-webdriver-java/slow-calculator.html

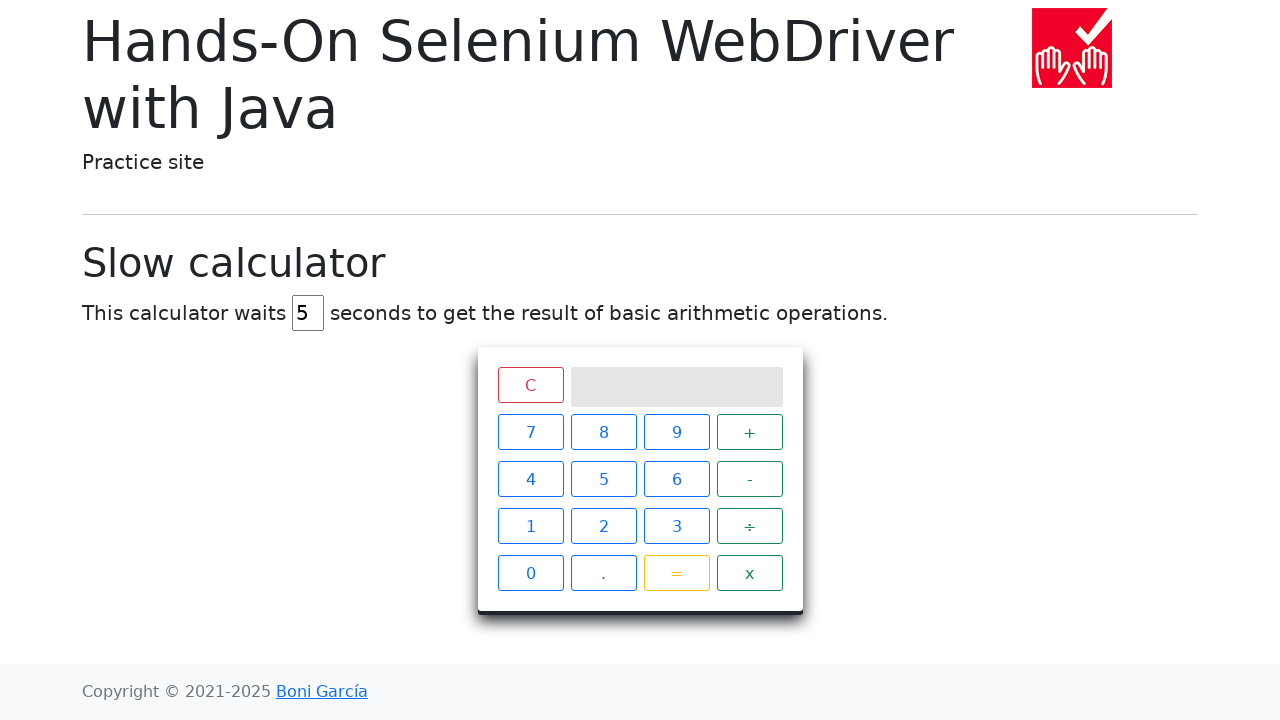

Clicked on delay input field at (308, 313) on #delay
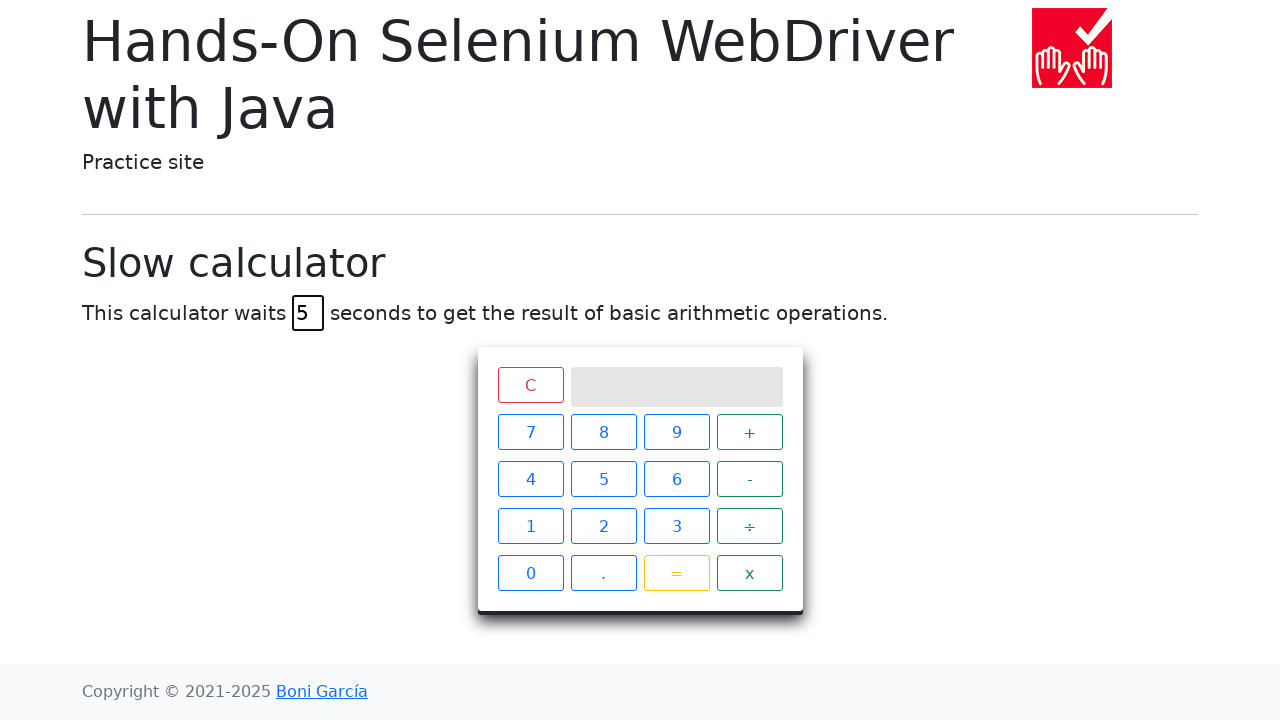

Cleared delay input field on #delay
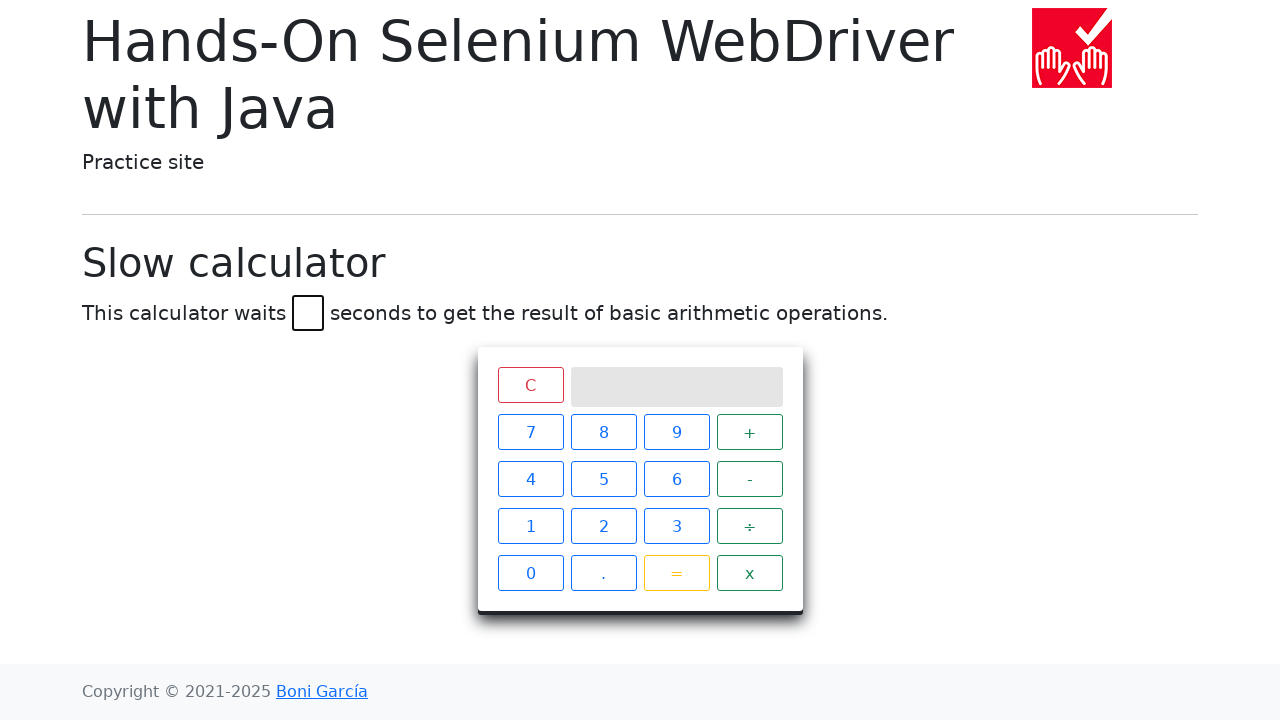

Typed '3' into delay field to set 3 second delay on #delay
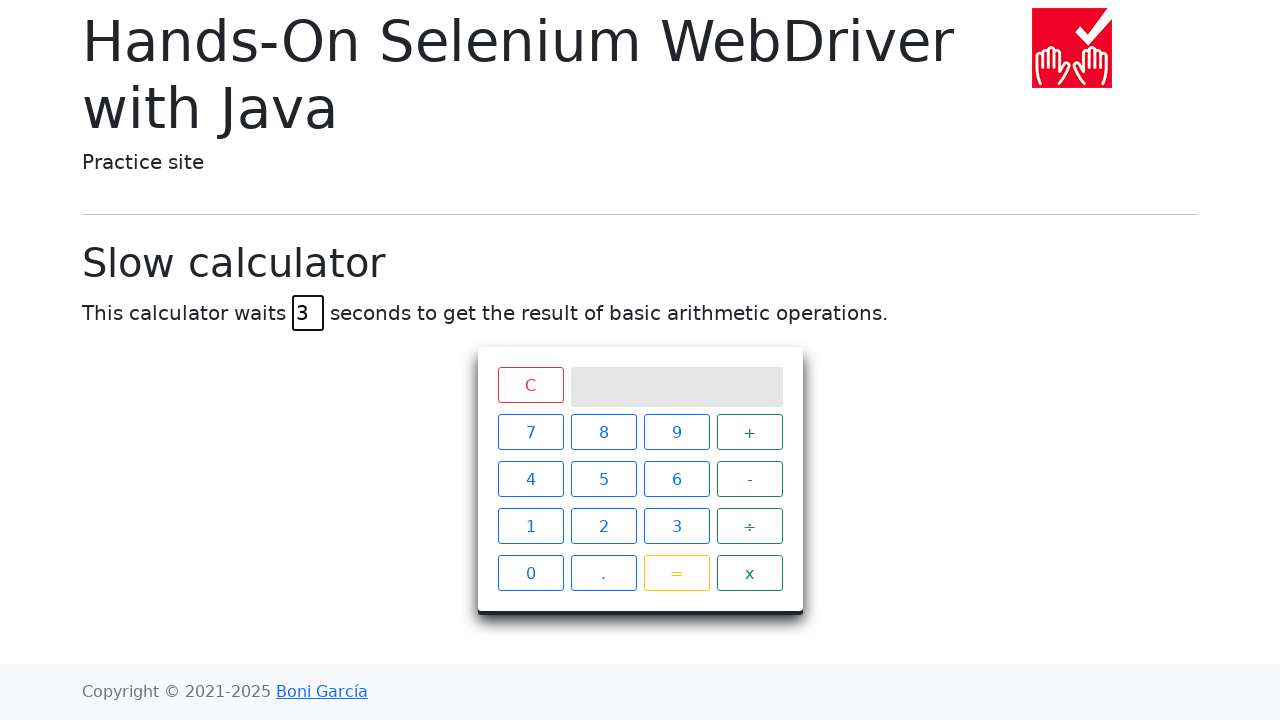

Clicked number 7 on calculator at (530, 432) on div.keys>span:nth-child(1)
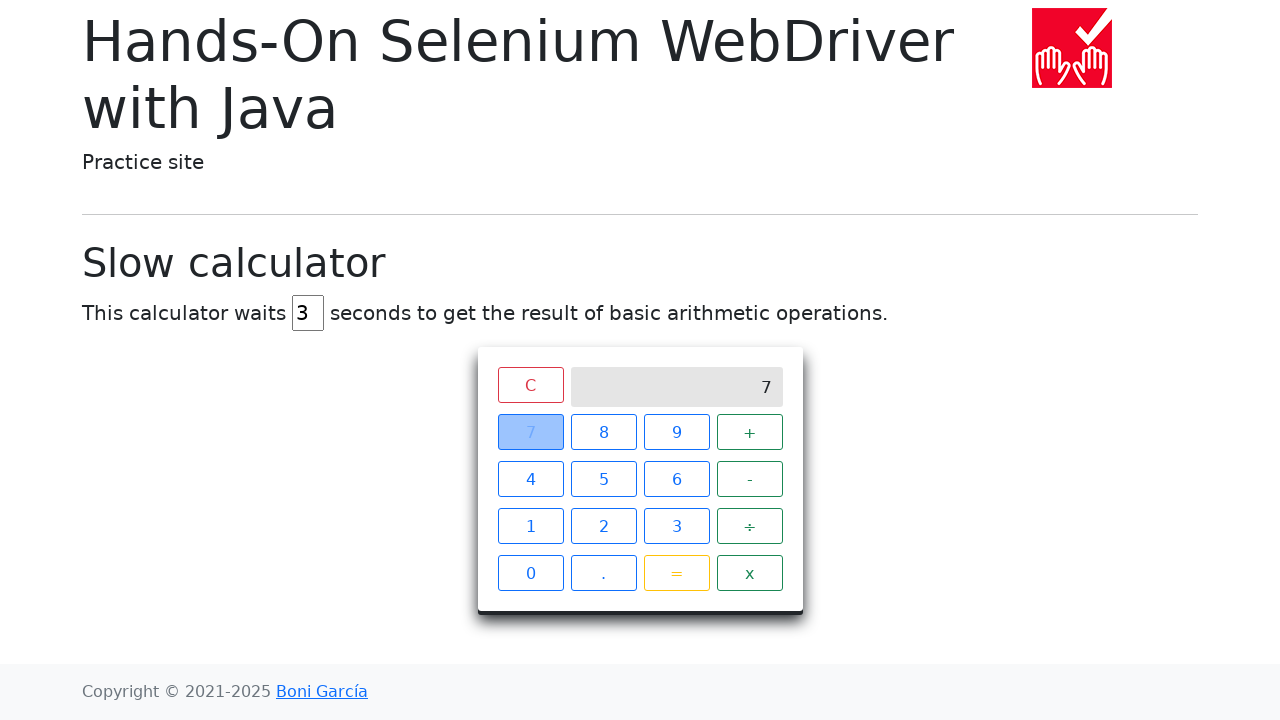

Clicked plus operator at (750, 432) on div.keys>span:nth-child(4)
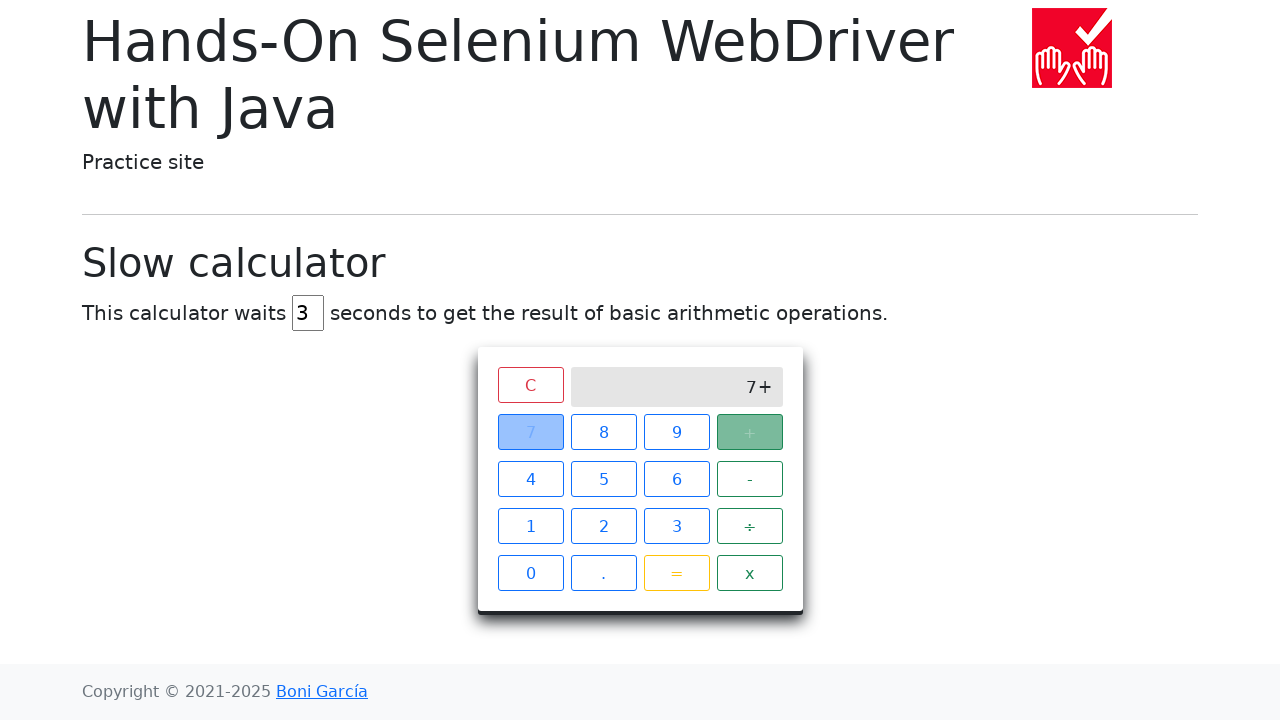

Clicked number 8 on calculator at (604, 432) on div.keys>span:nth-child(2)
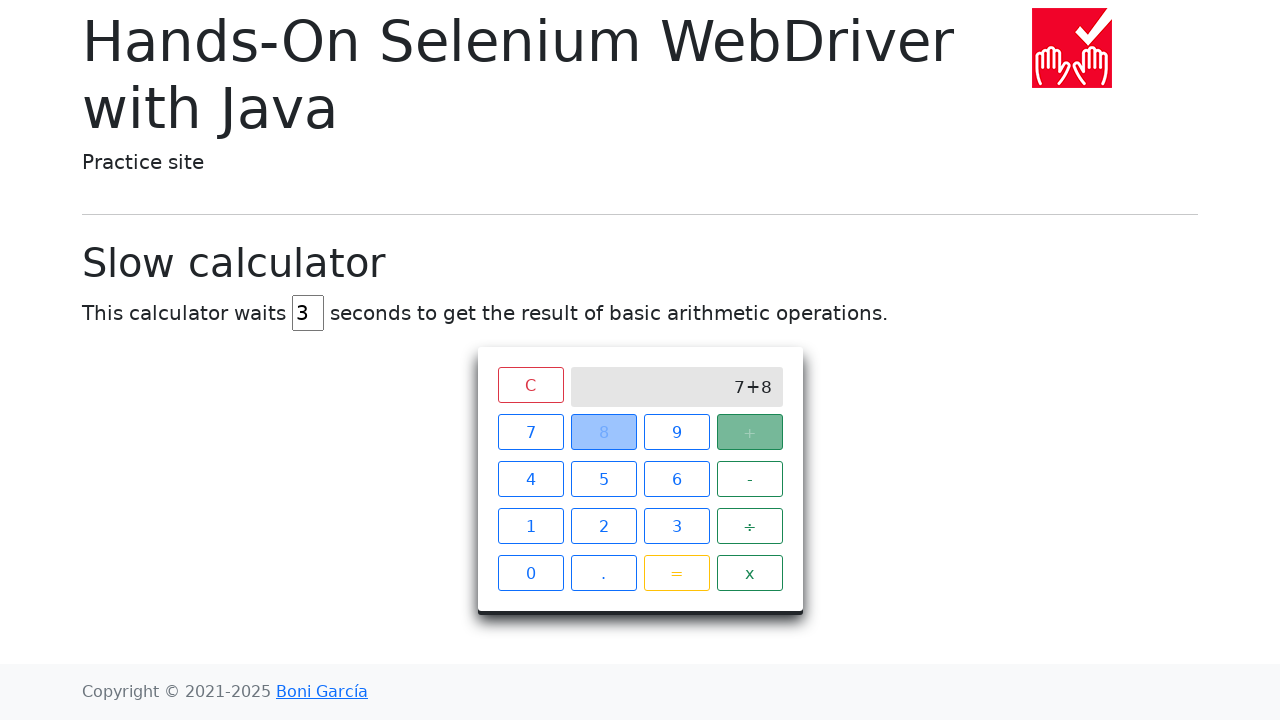

Clicked equals button to compute result at (676, 573) on div.keys>span:nth-child(15)
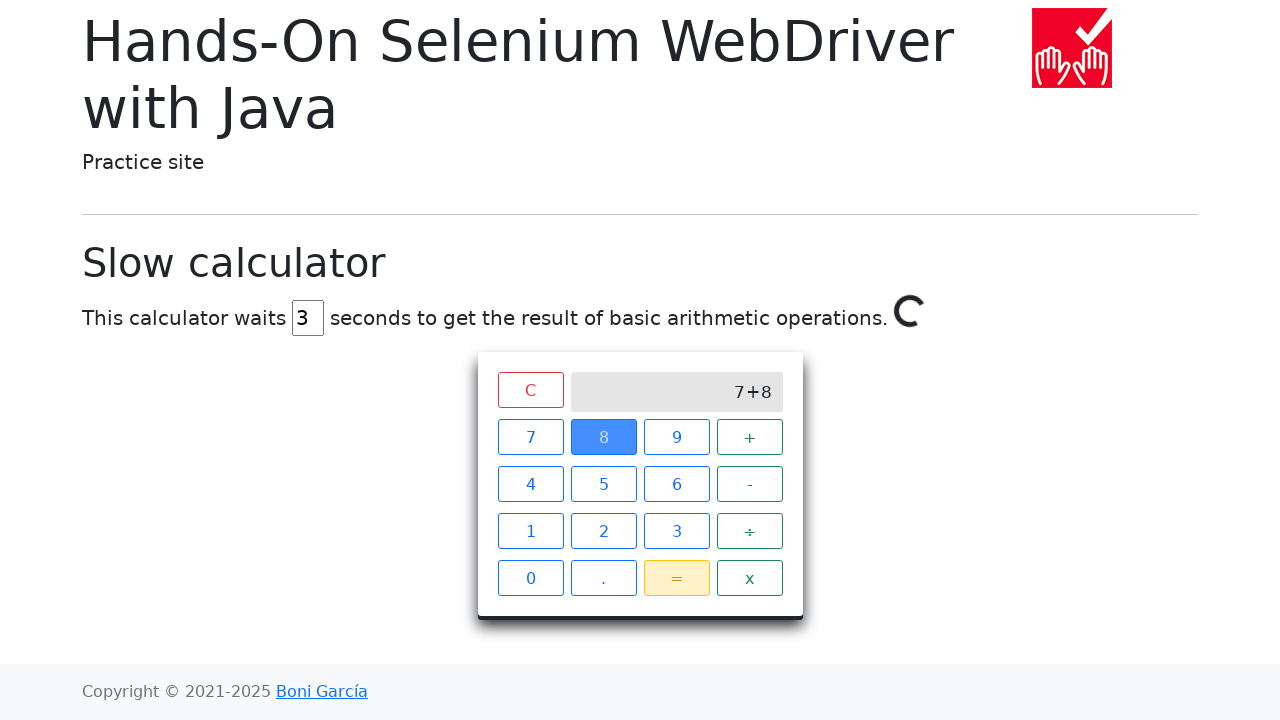

Verified calculator result equals 15 (7 + 8)
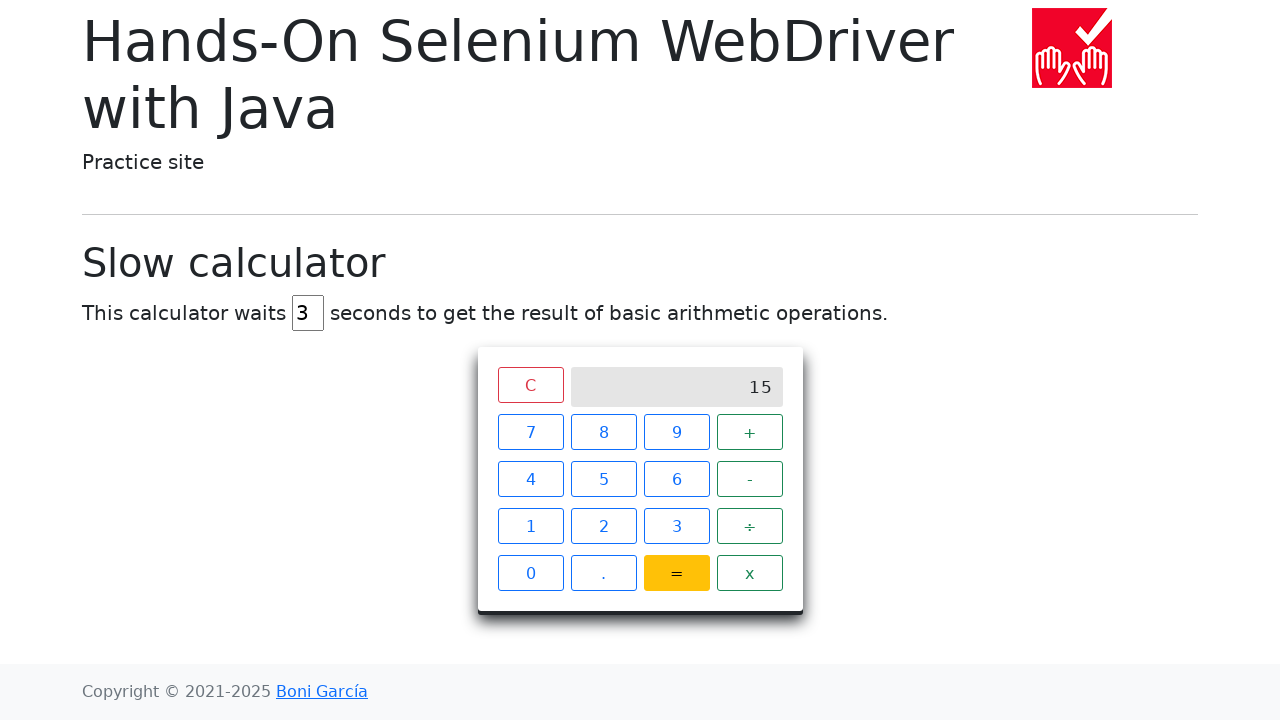

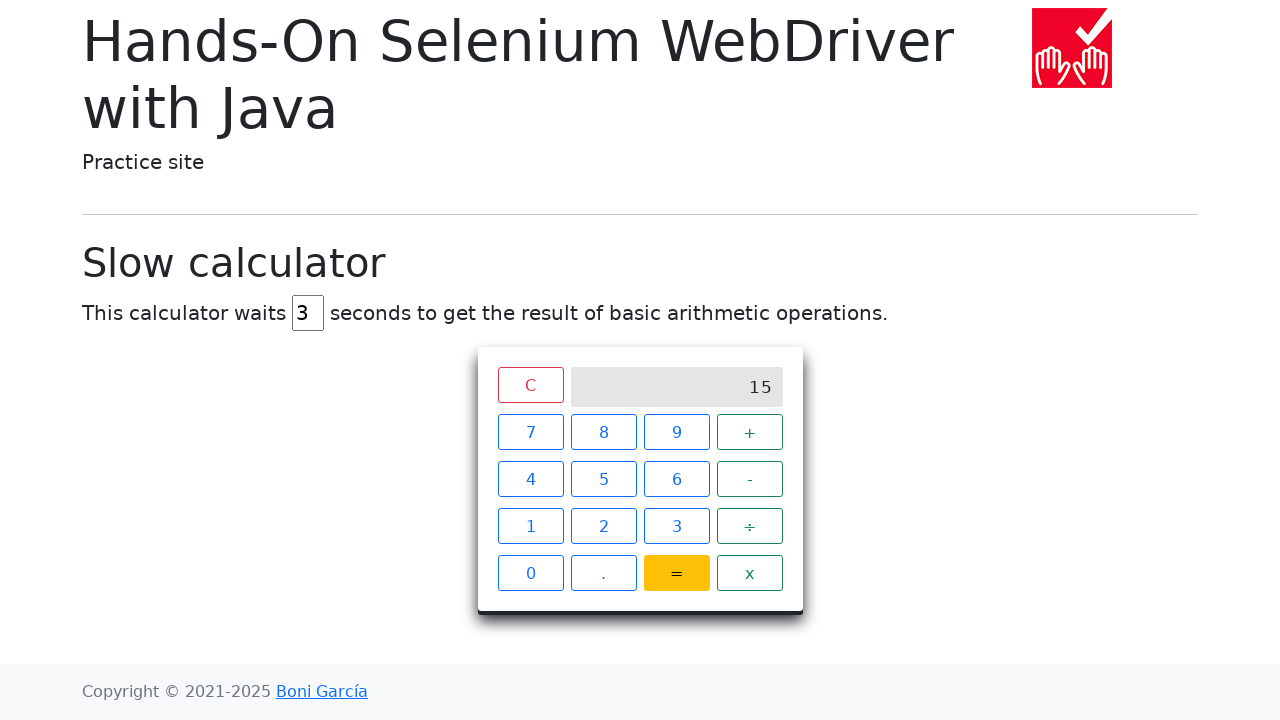